Tests pressing the SPACE key on a target input element and verifies the result text displays "You entered: SPACE"

Starting URL: http://the-internet.herokuapp.com/key_presses

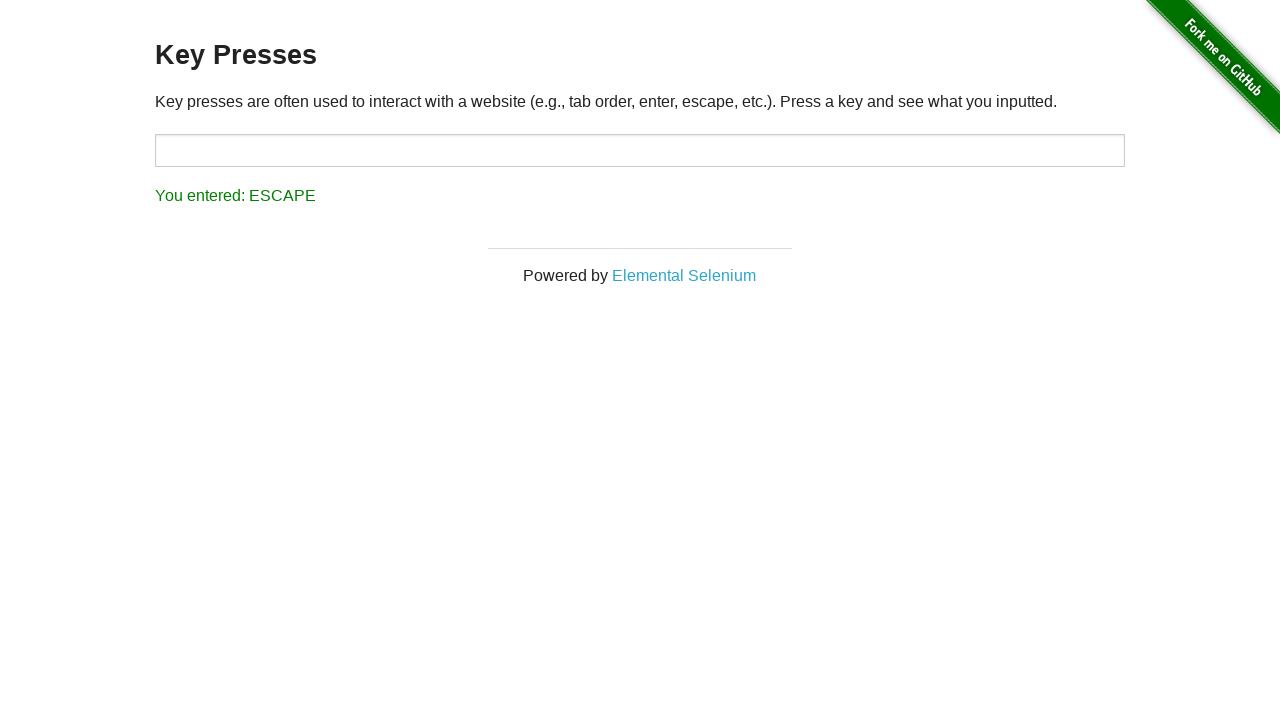

Pressed SPACE key on target input element on #target
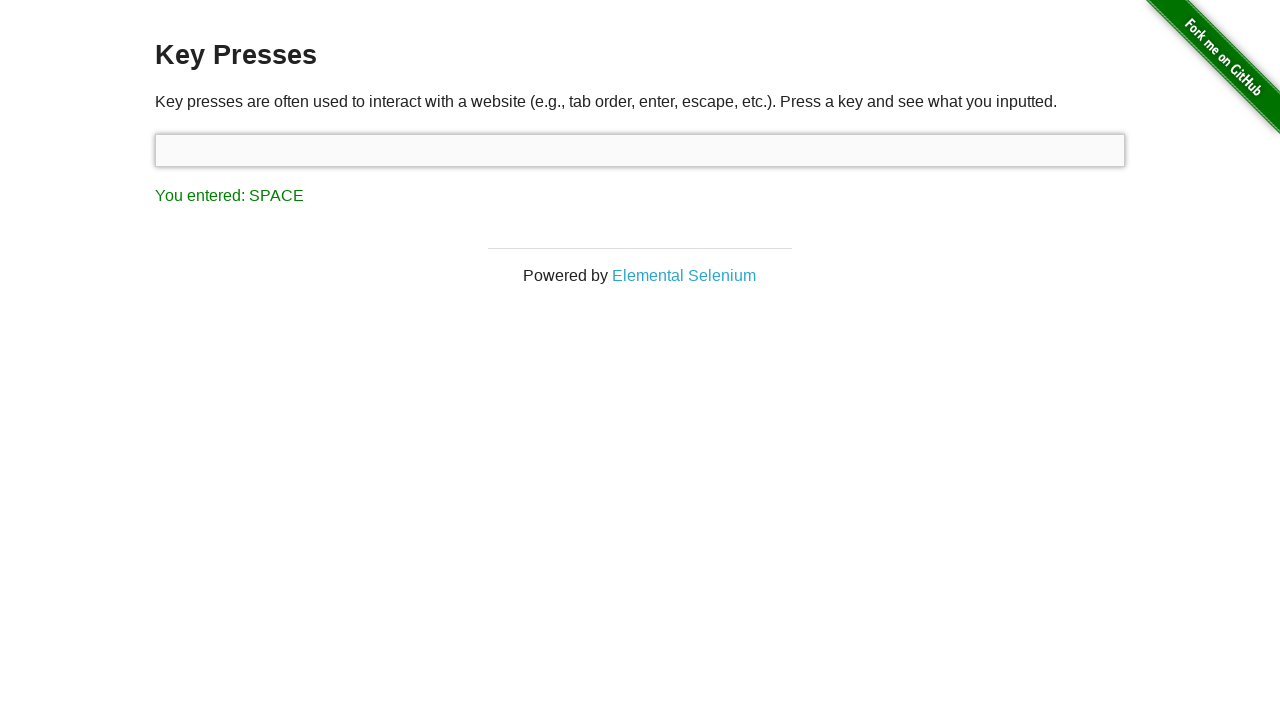

Result element loaded and is visible
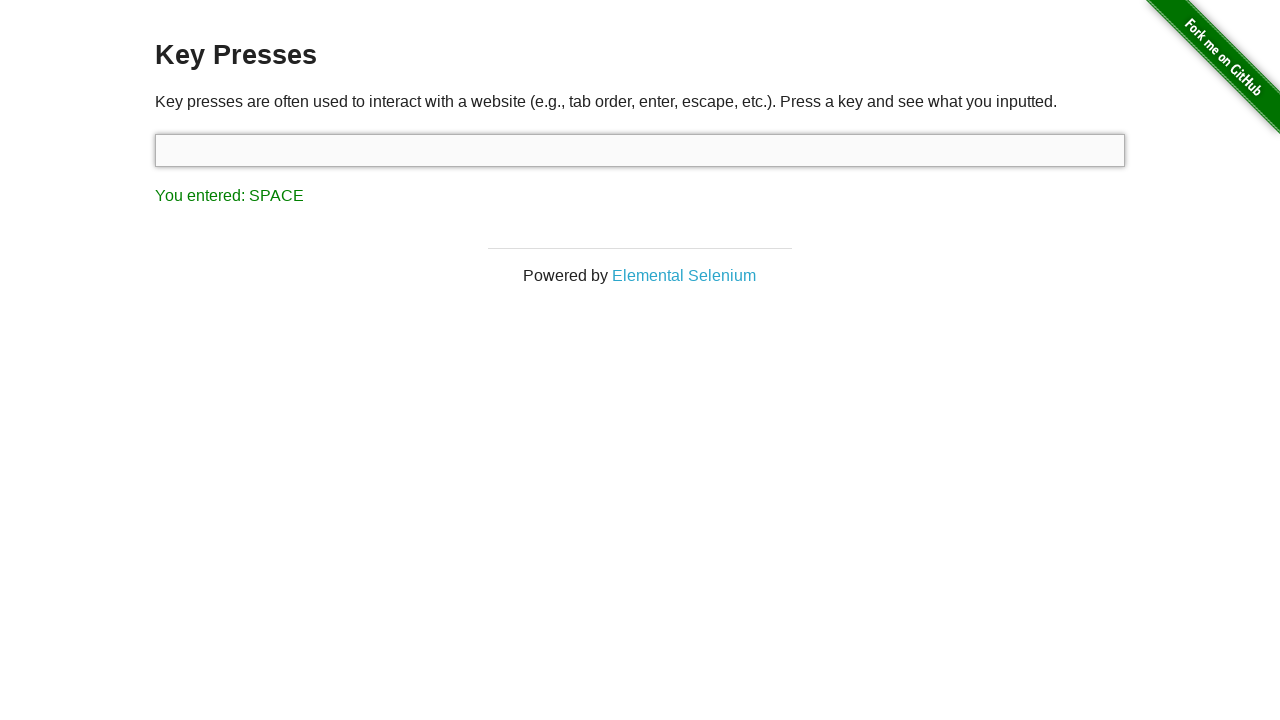

Retrieved result text: 'You entered: SPACE'
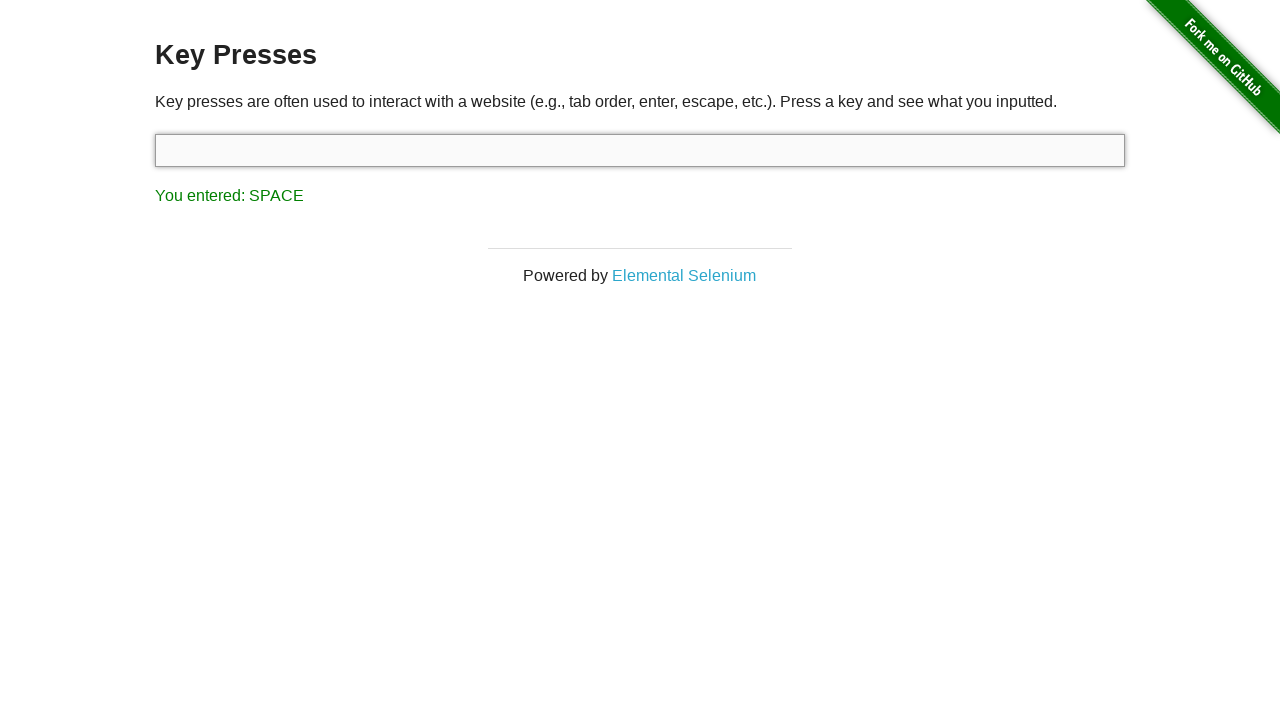

Assertion passed: result text is 'You entered: SPACE'
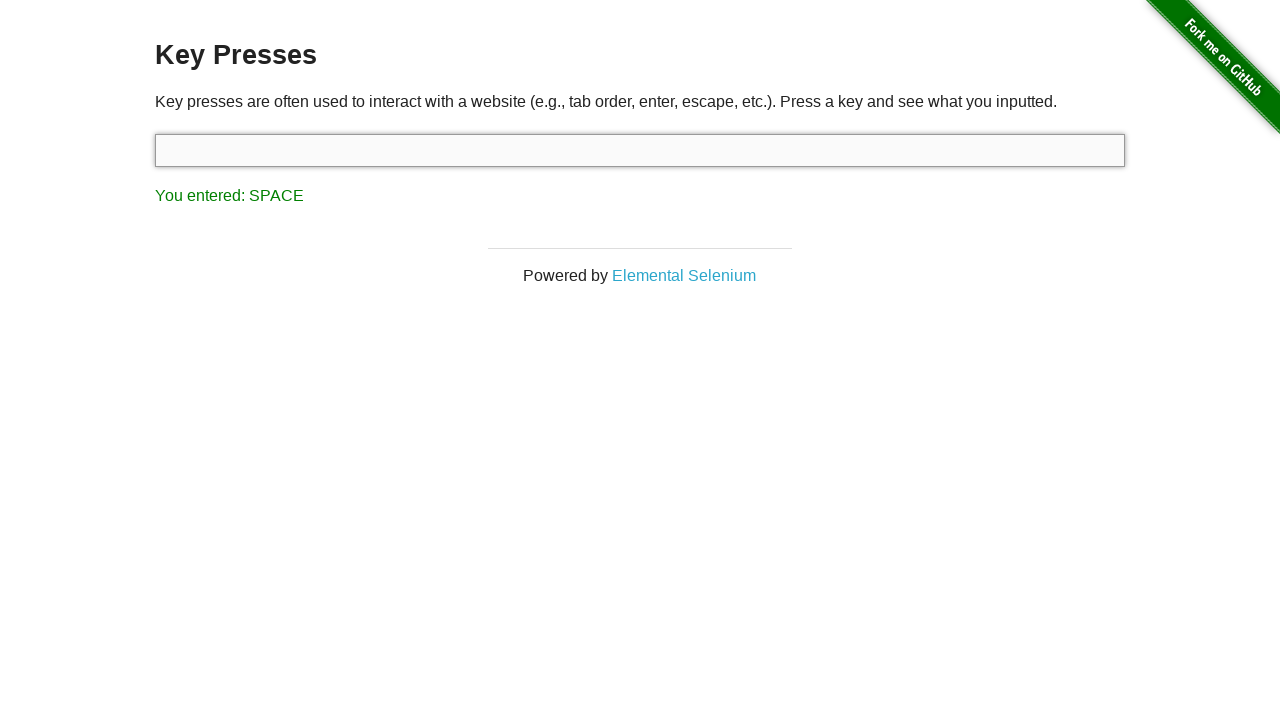

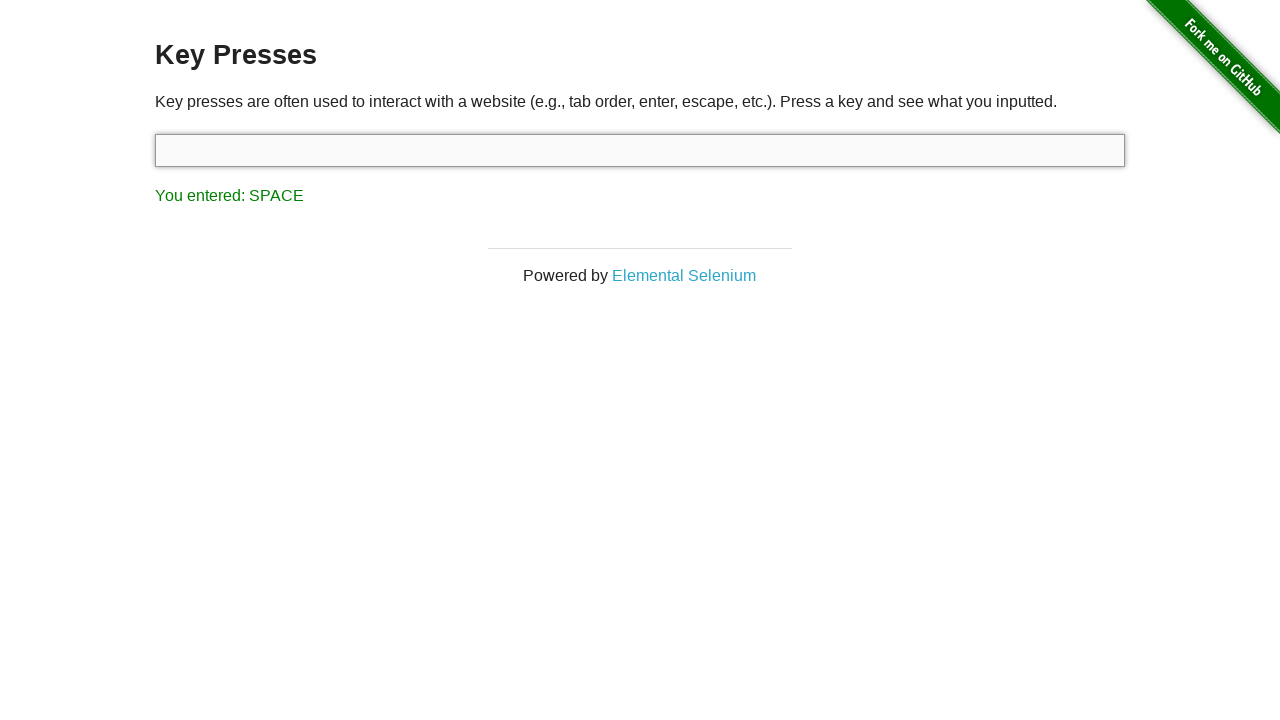